Tests window switching functionality by opening a new window, performing actions in it, then switching back to the original window

Starting URL: https://demo.automationtesting.in/Windows.html

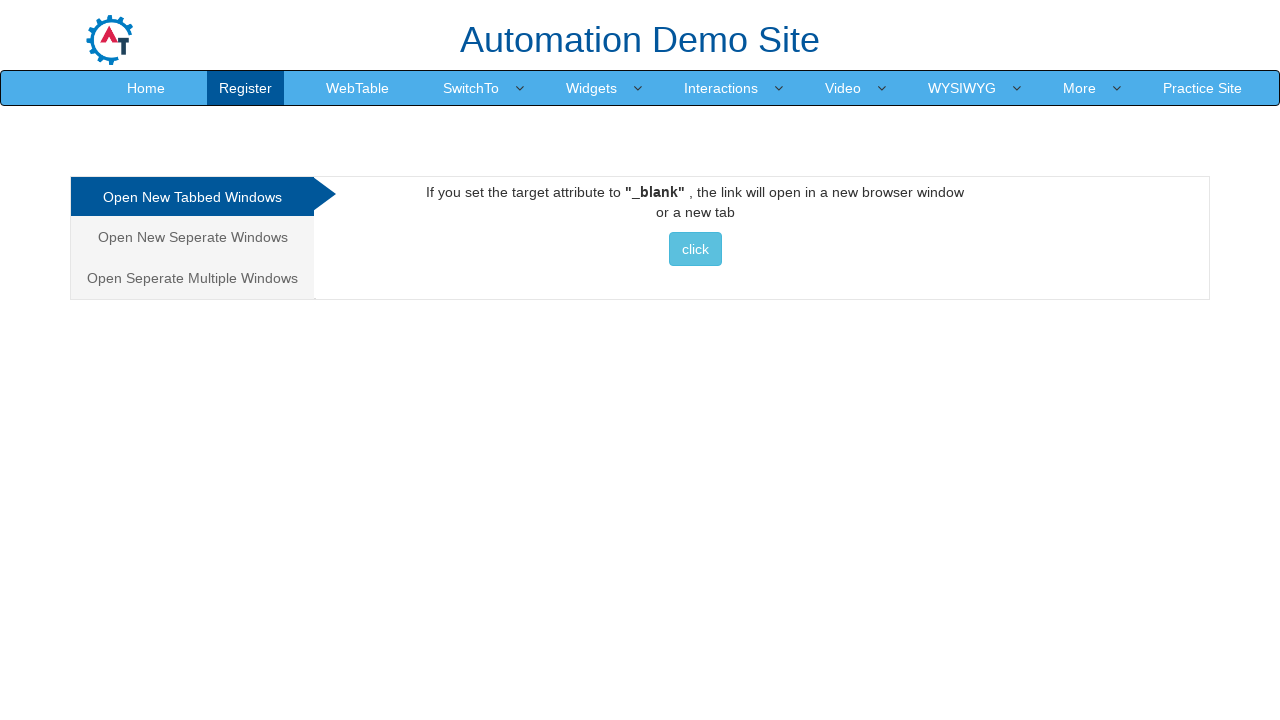

Stored original page context
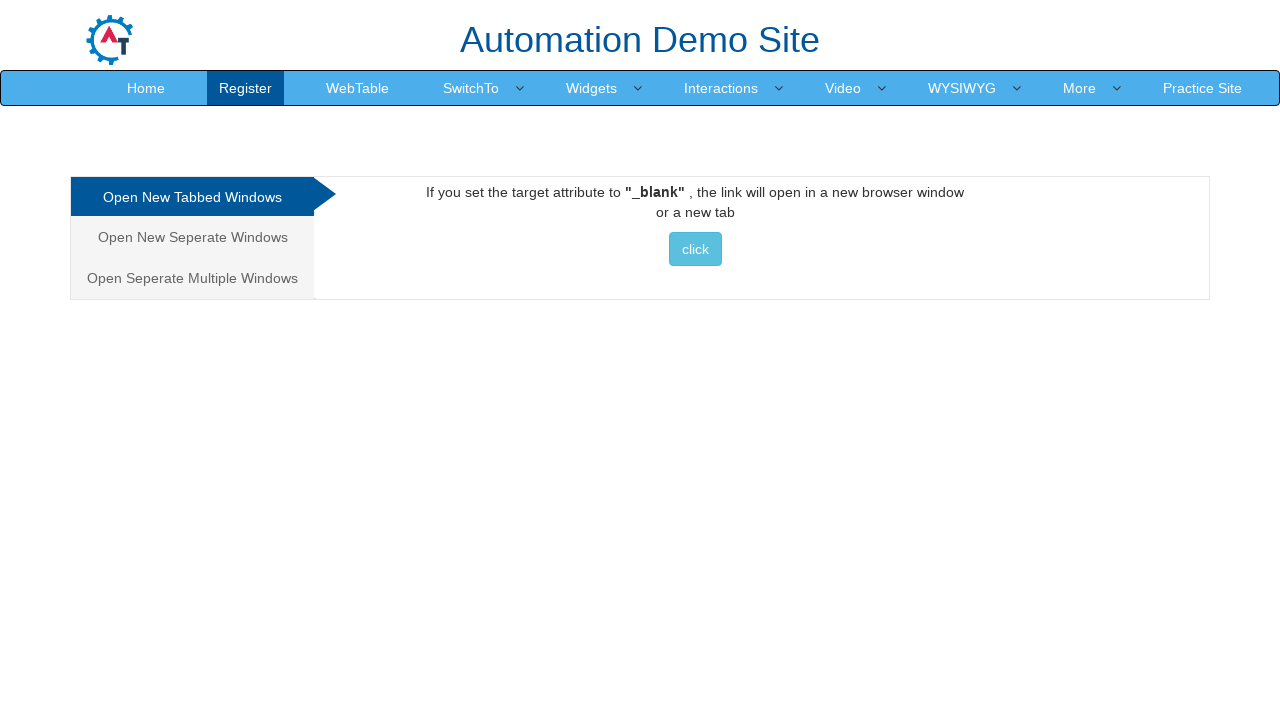

Clicked link that opens new window to selenium.dev at (695, 249) on a[href='http://www.selenium.dev']
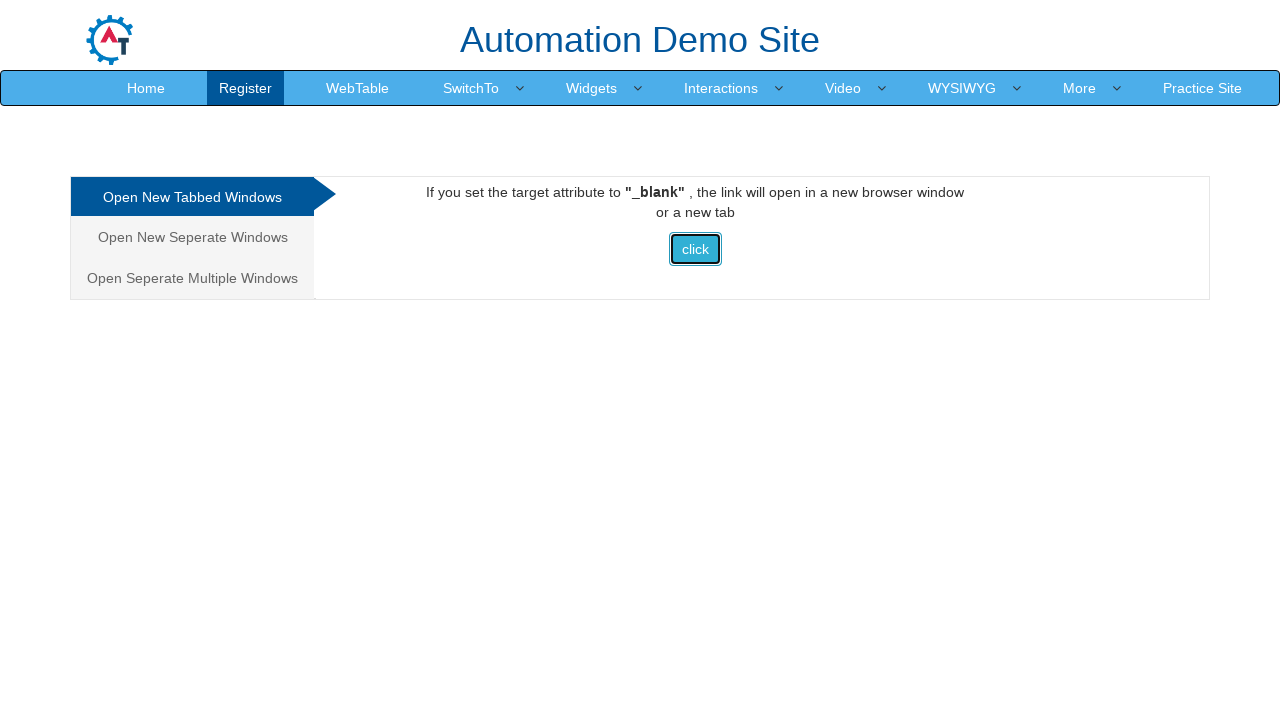

New window/tab opened and captured
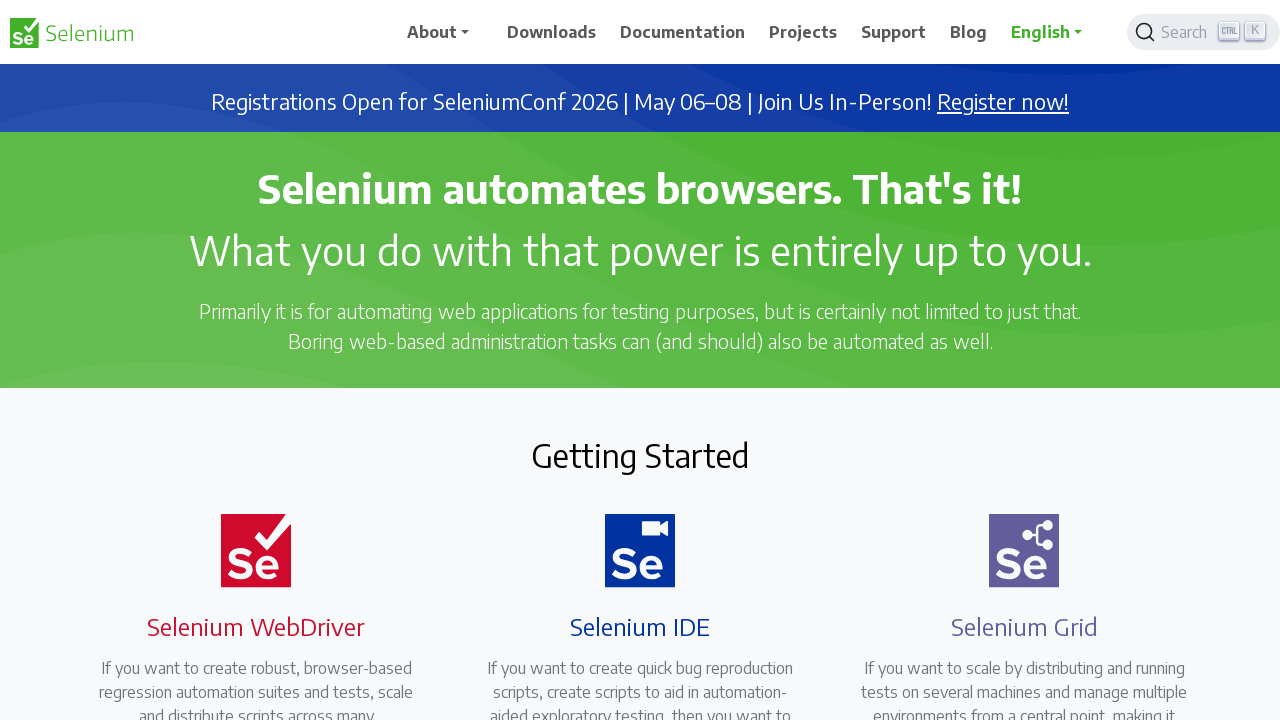

Clicked Downloads link in new window at (552, 32) on span:has-text('Downloads')
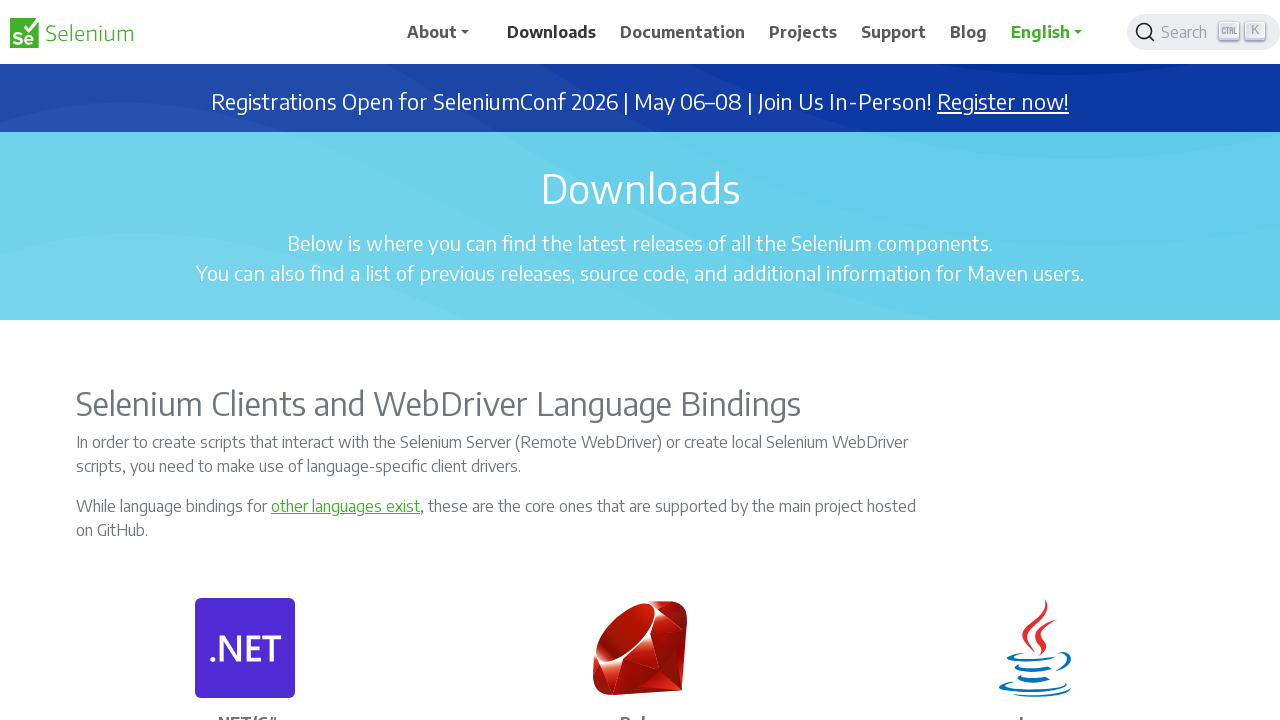

Closed new window/tab
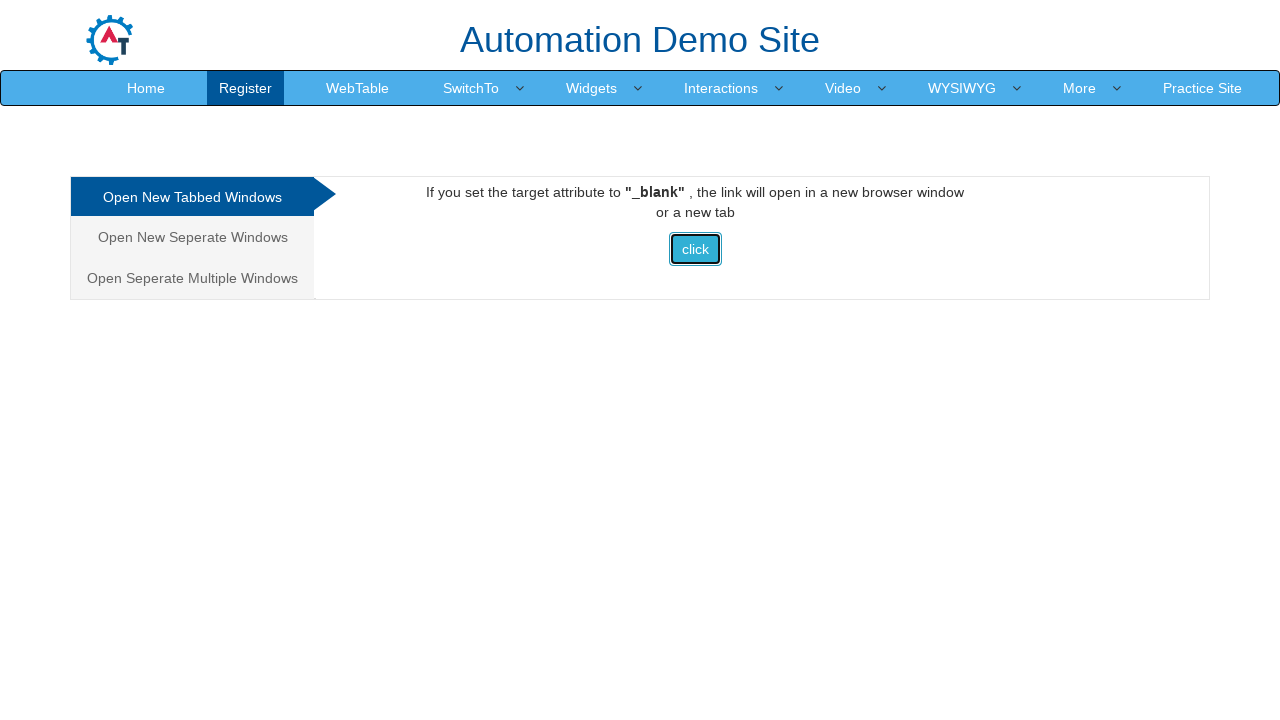

Clicked link again to open new window on original page at (695, 249) on a[href='http://www.selenium.dev']
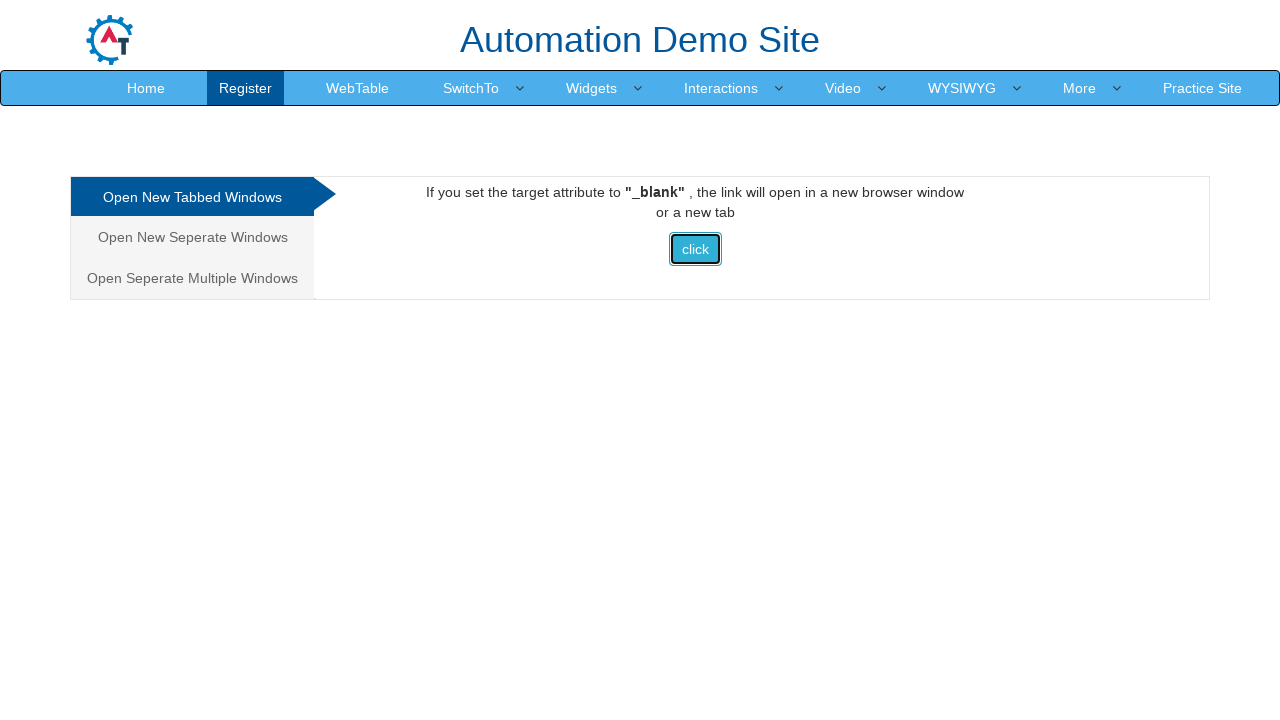

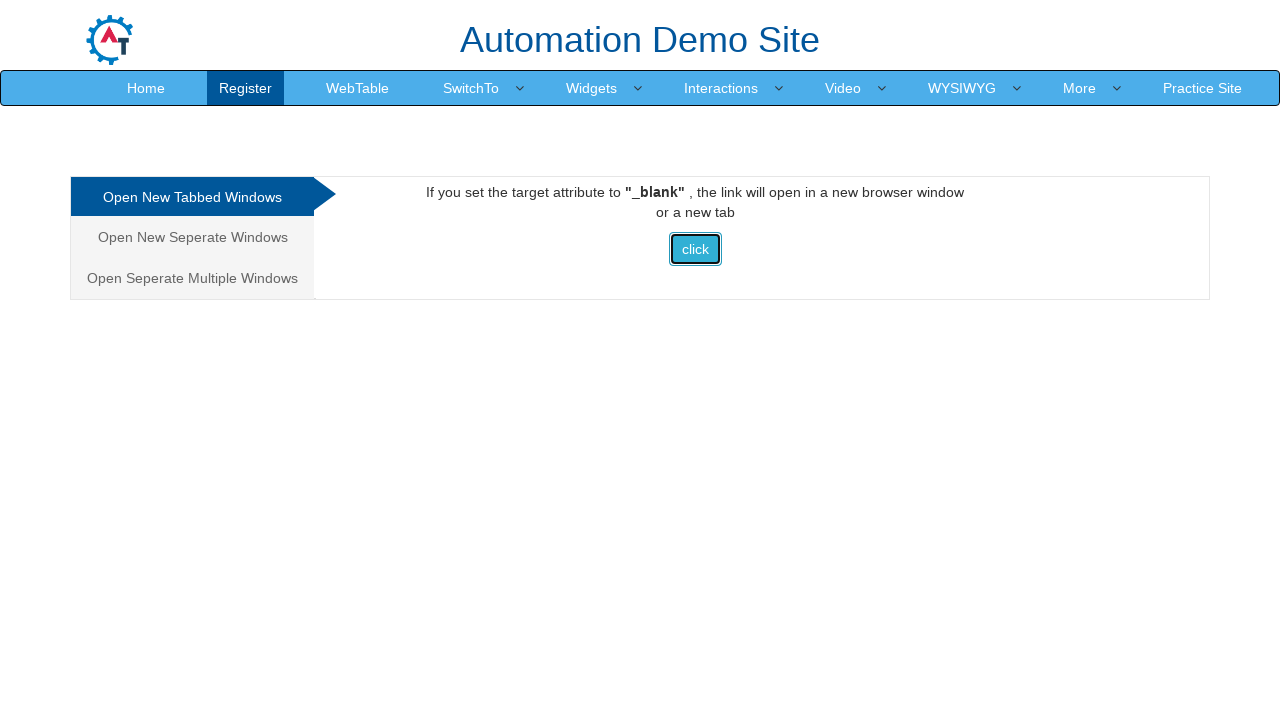